Tests navigation by clicking on the Contact link on a QA practice website to verify link navigation functionality.

Starting URL: https://www.qa-practice.com/elements/button/simple

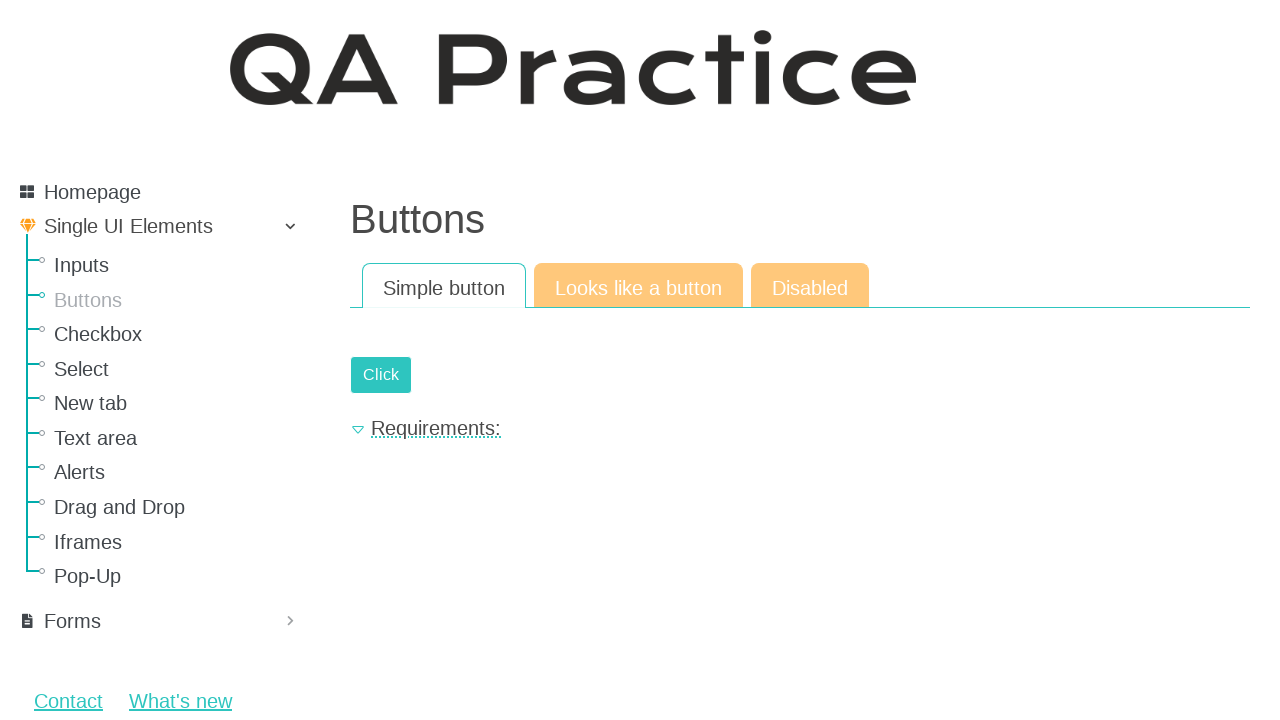

Clicked on the Contact link at (68, 700) on a:text('Contact')
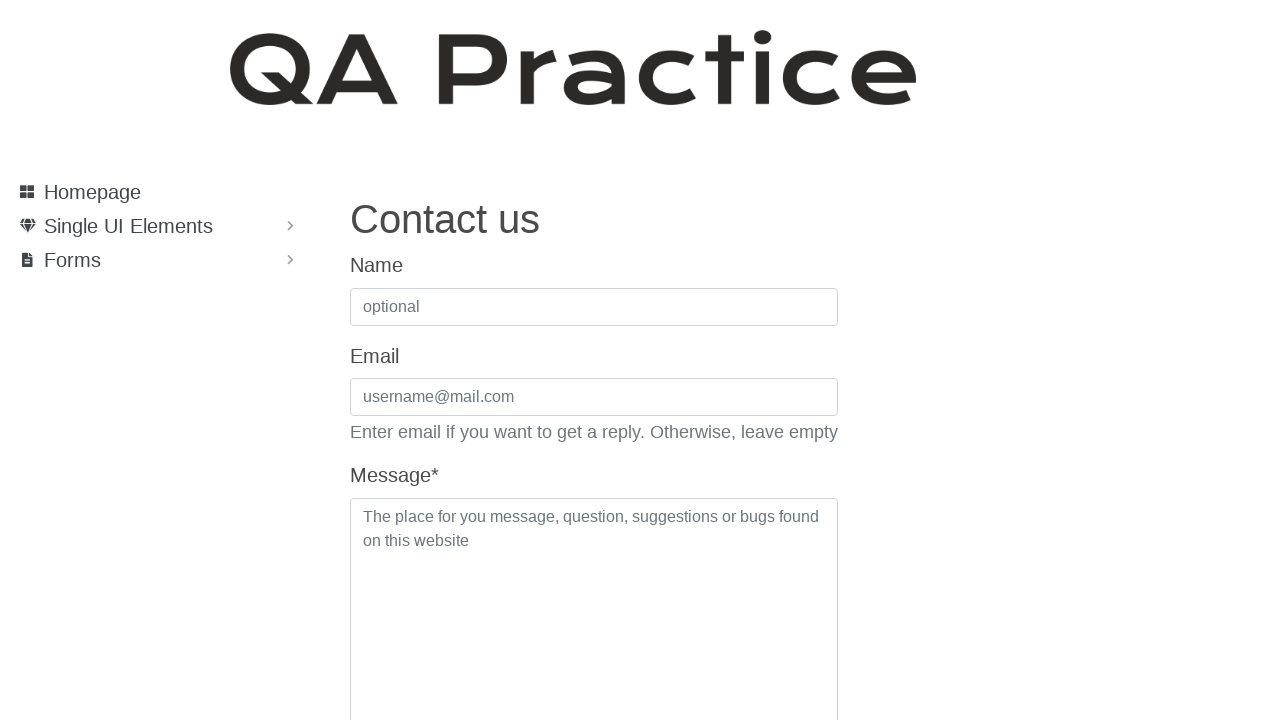

Navigation completed and page loaded
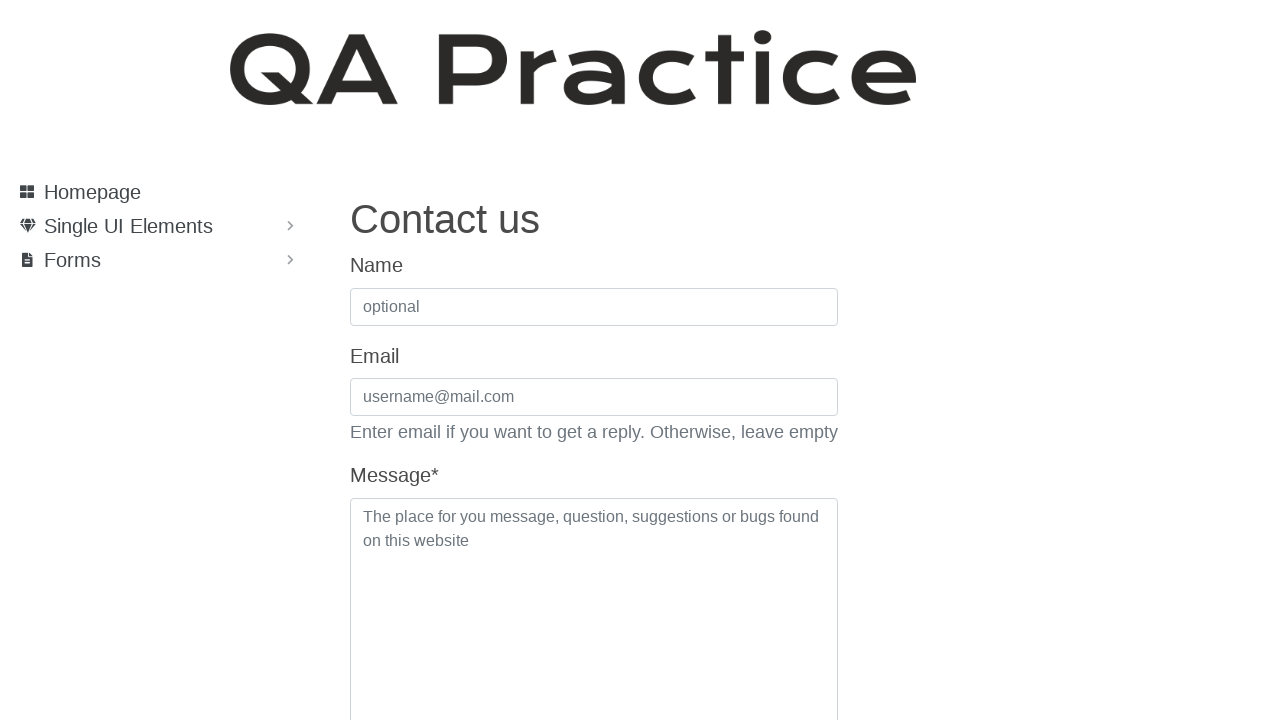

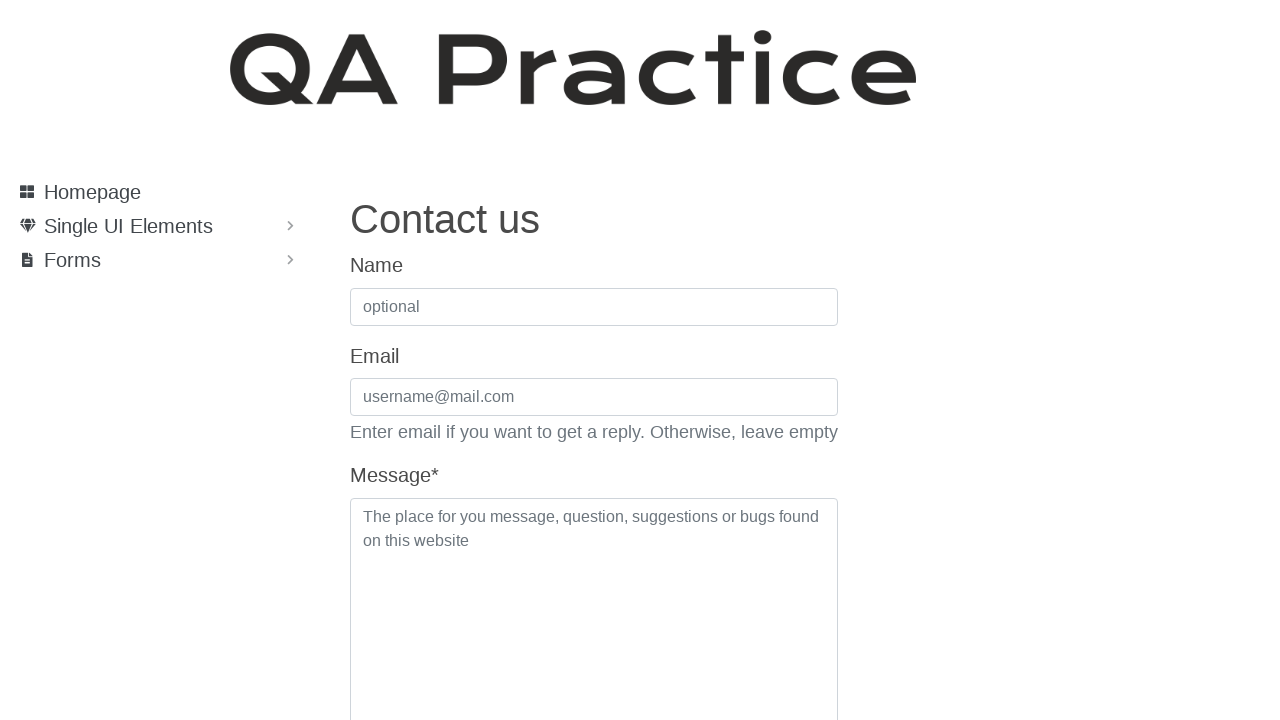